Tests checkbox interaction by checking the state of two checkboxes and ensuring both are selected by clicking any that are not already checked.

Starting URL: https://the-internet.herokuapp.com/checkboxes

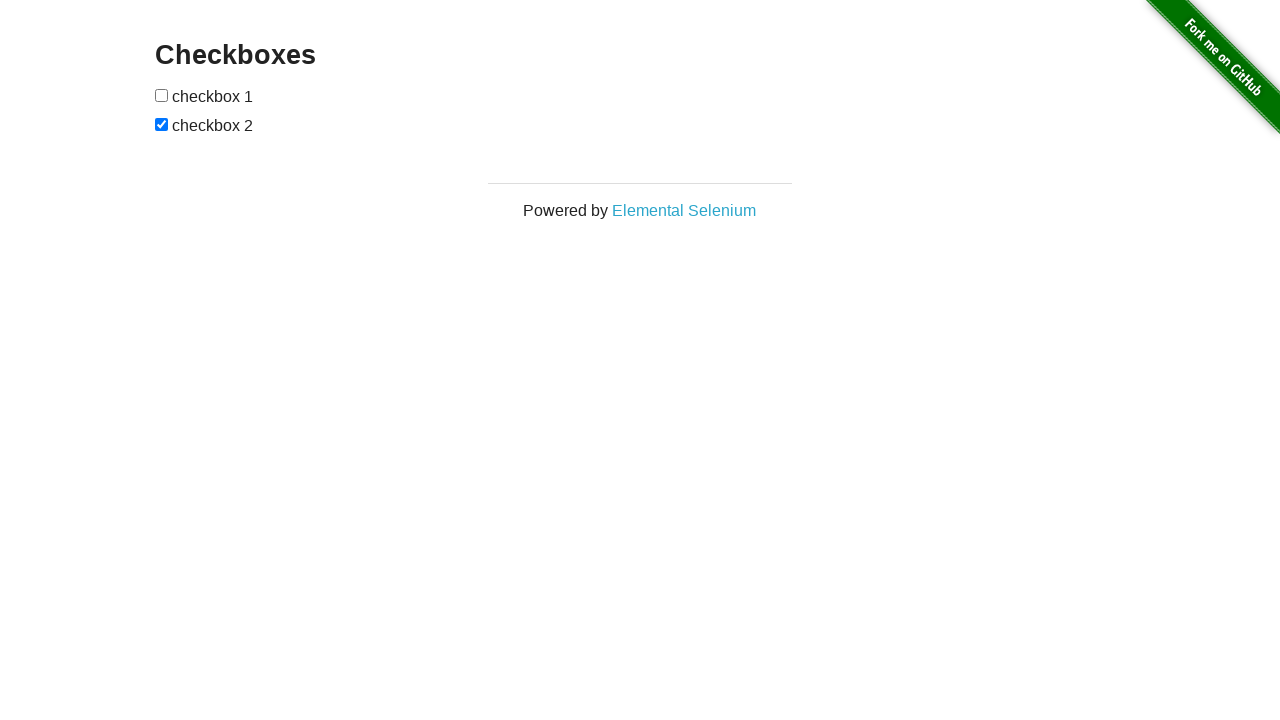

Checked state of first checkbox
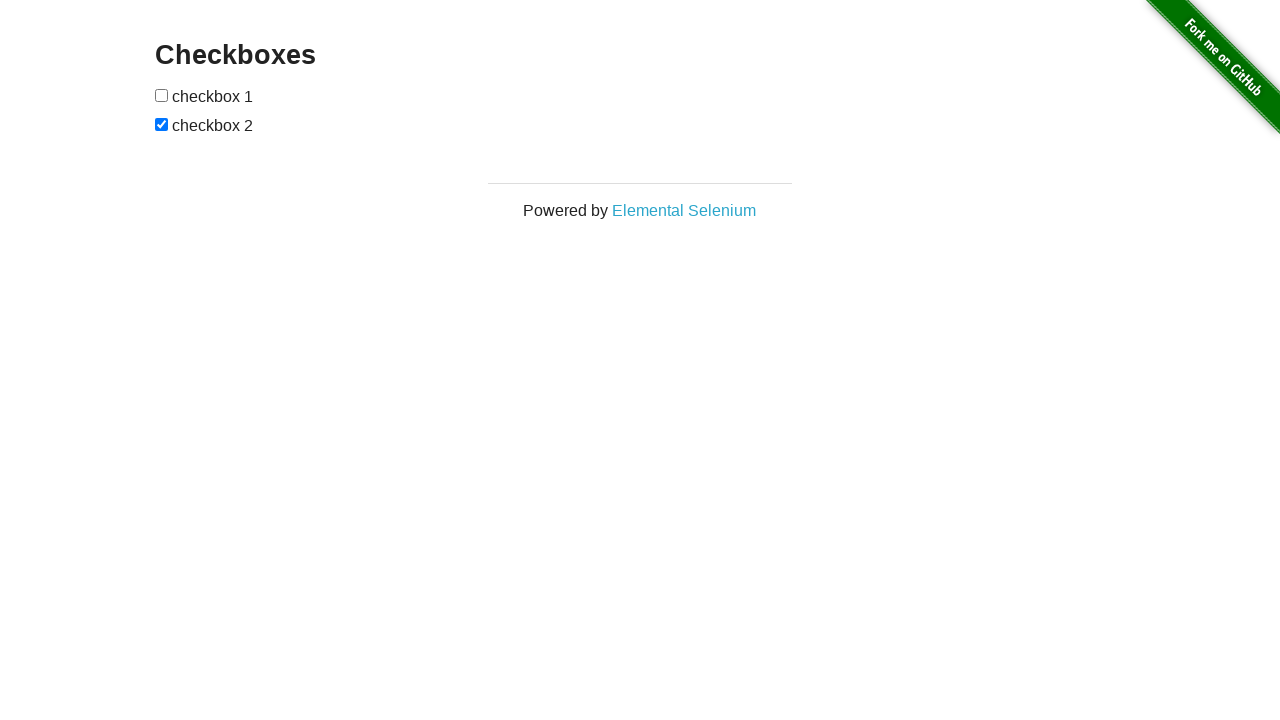

Checked state of second checkbox
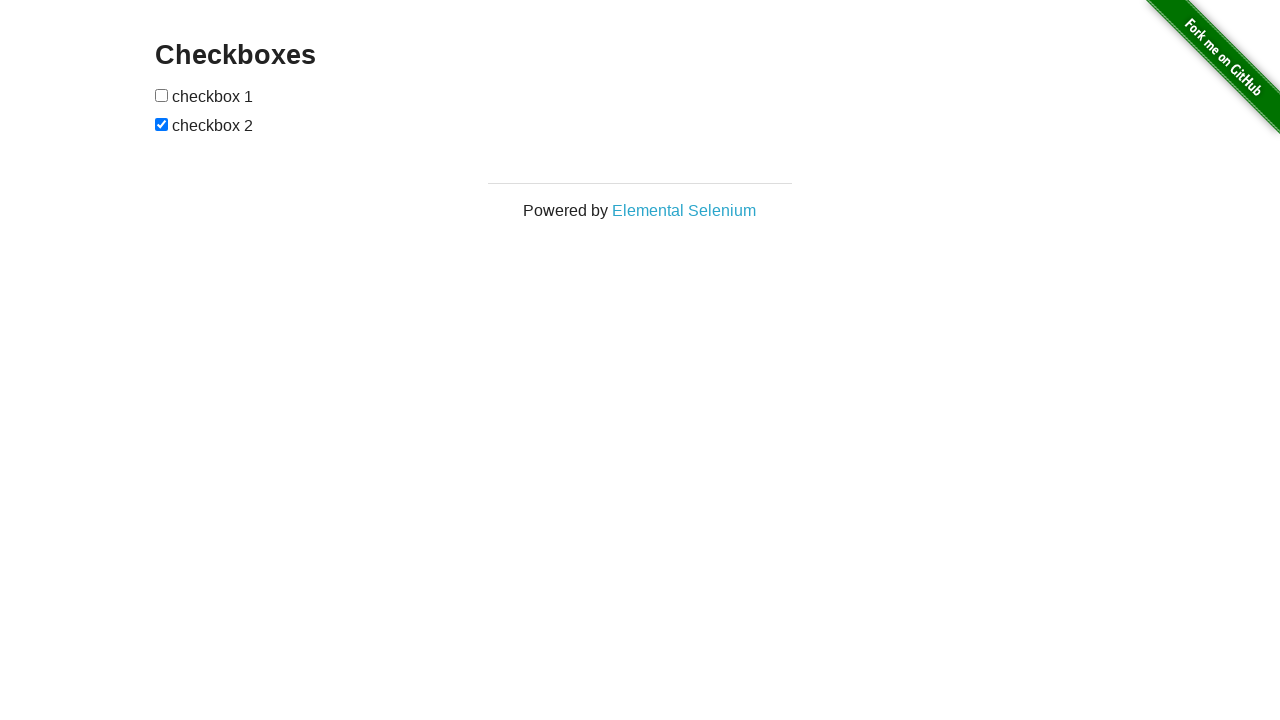

Clicked first checkbox to select it at (162, 95) on (//input[@type='checkbox'])[1]
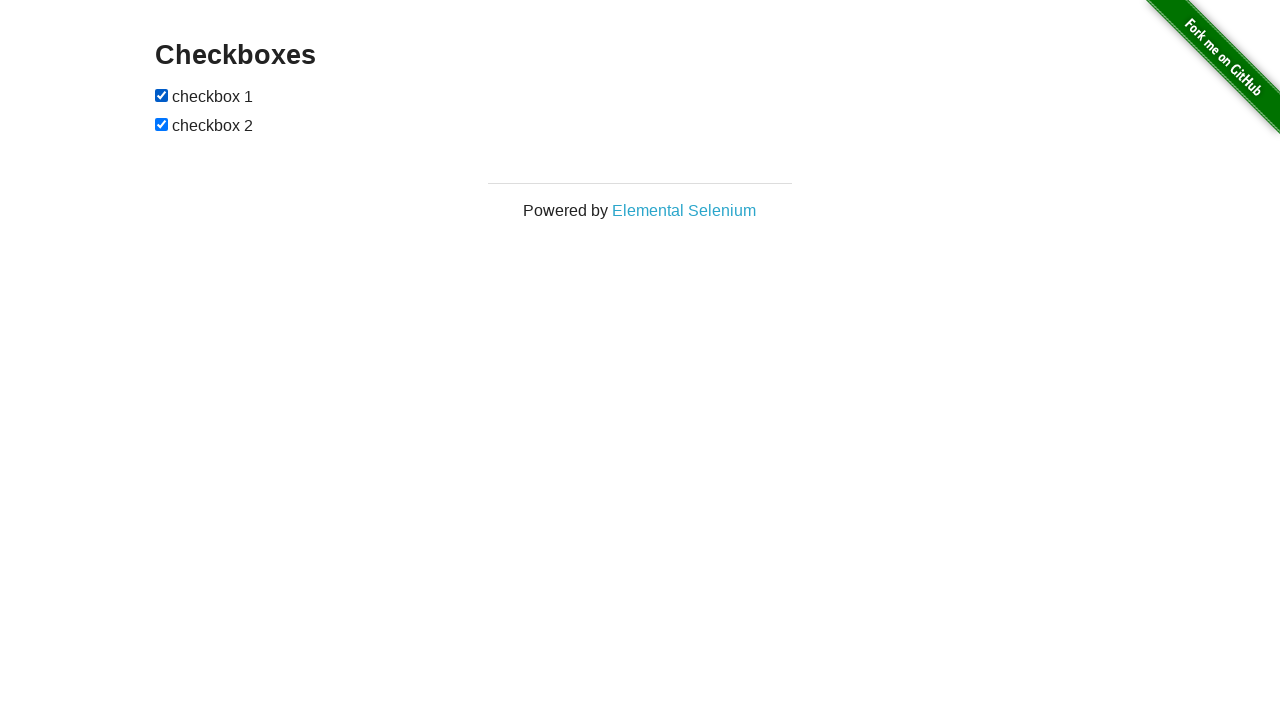

Verified first checkbox is checked
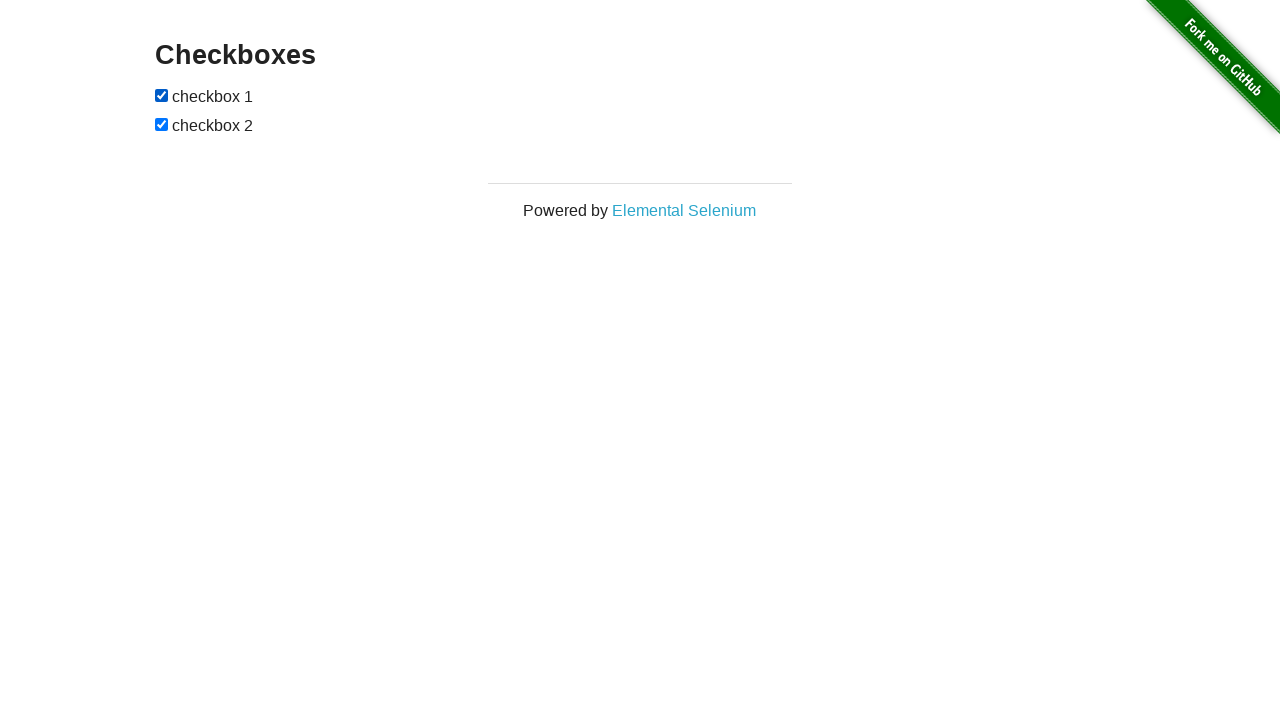

Verified second checkbox is checked
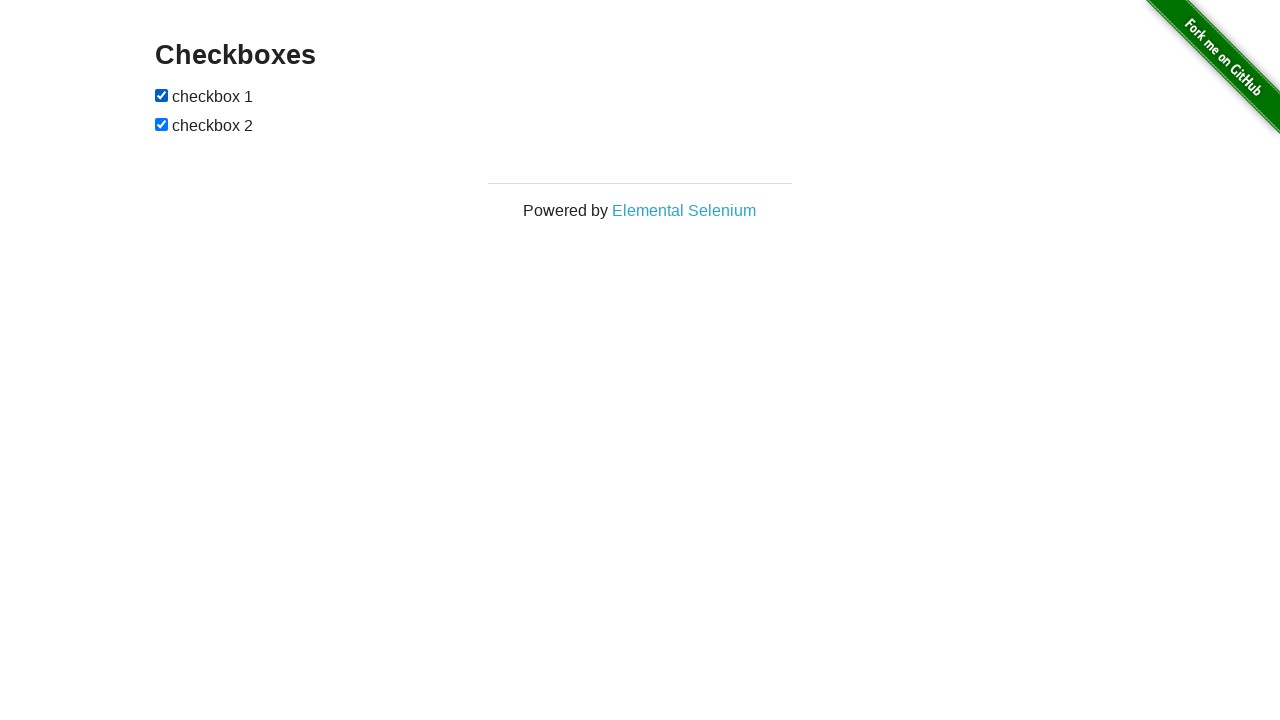

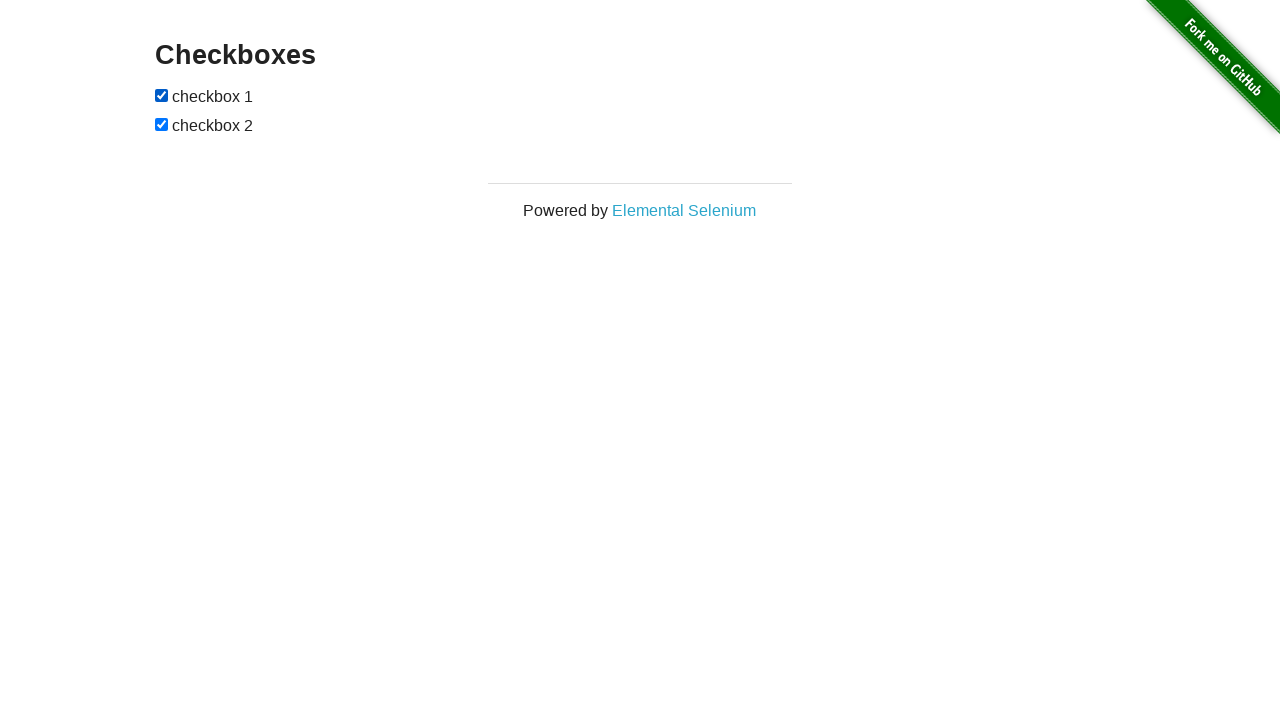